Runs the JetStream browser benchmark by clicking the start button and waiting for the test to complete

Starting URL: https://browserbench.org/JetStream/index.html

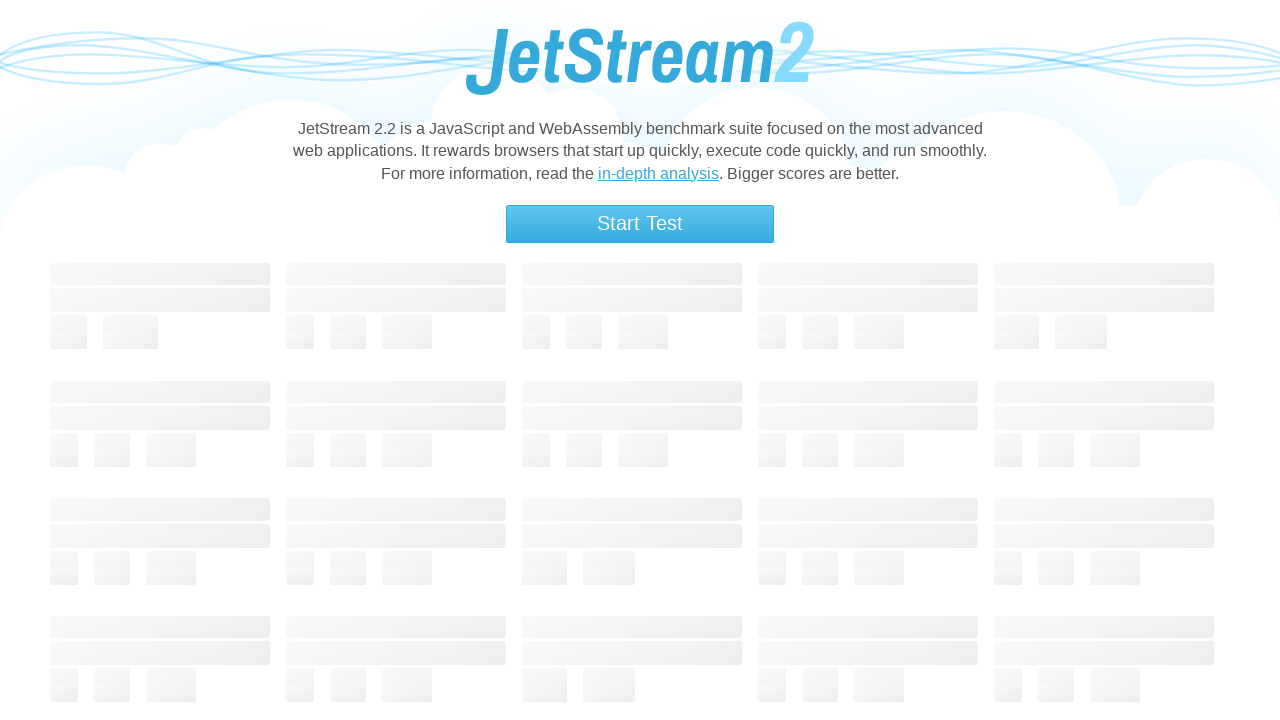

Start button became visible
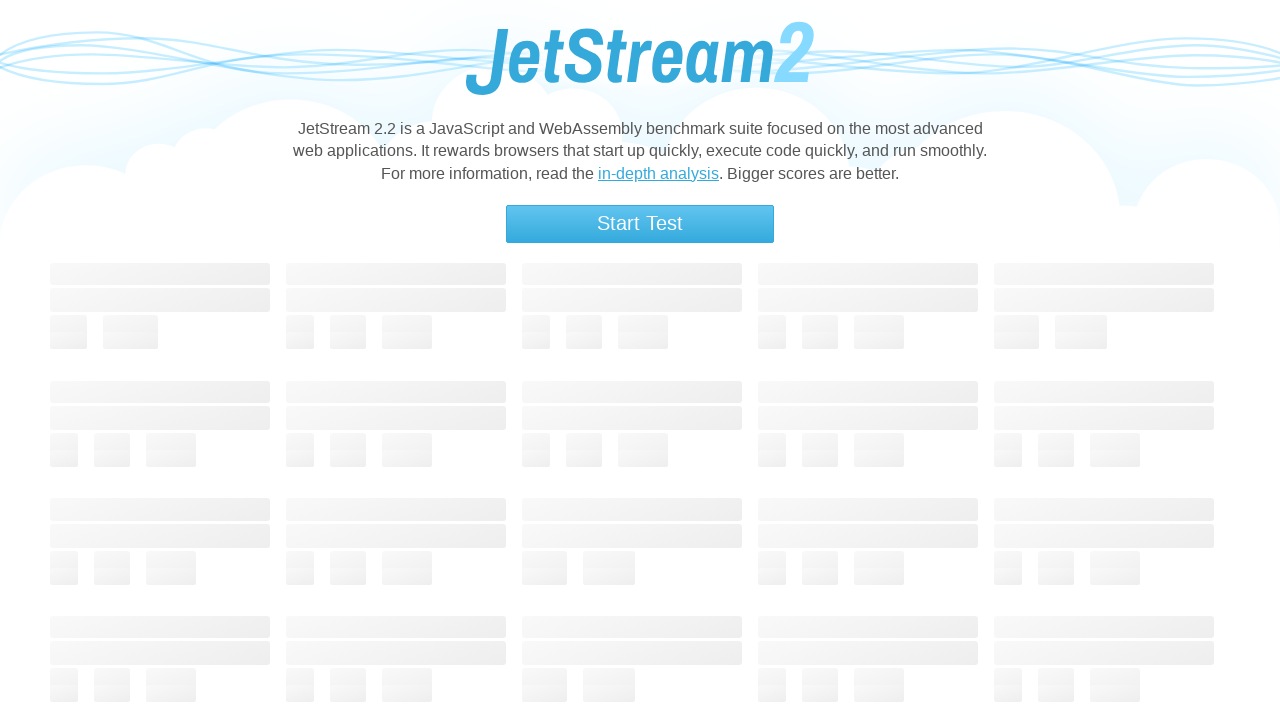

Clicked start button to begin JetStream benchmark at (640, 224) on .button
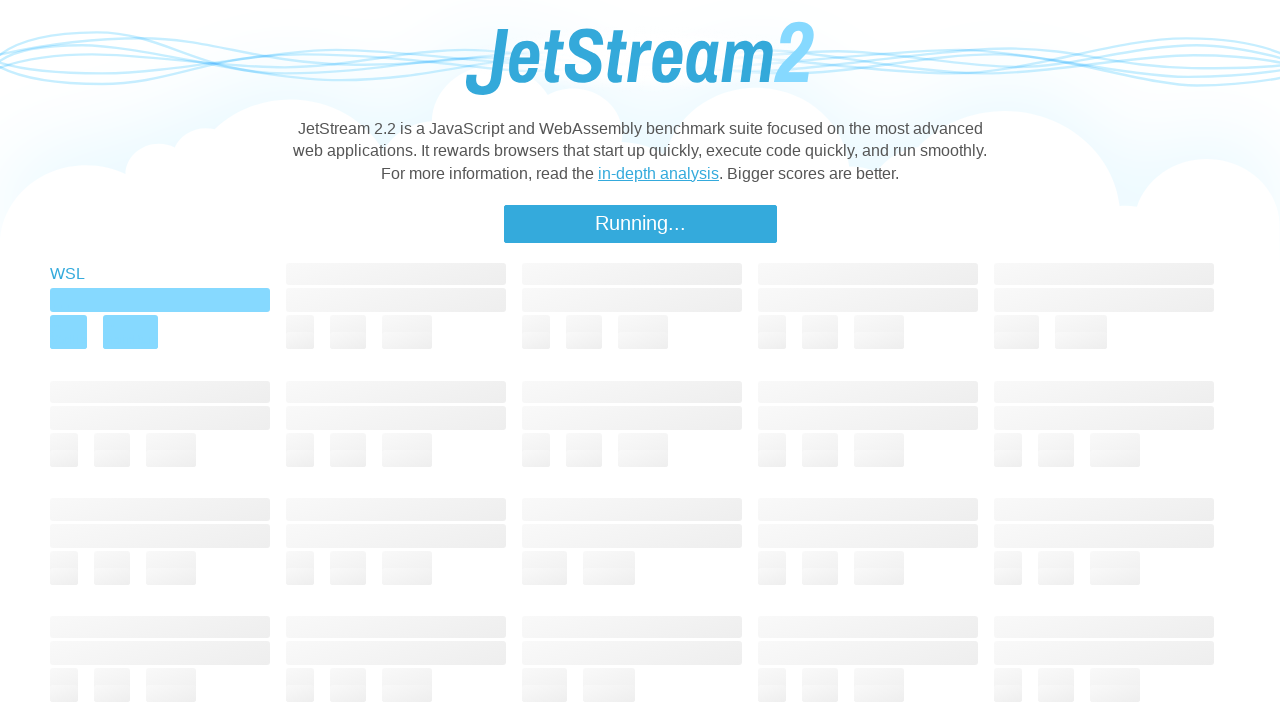

JetStream benchmark completed
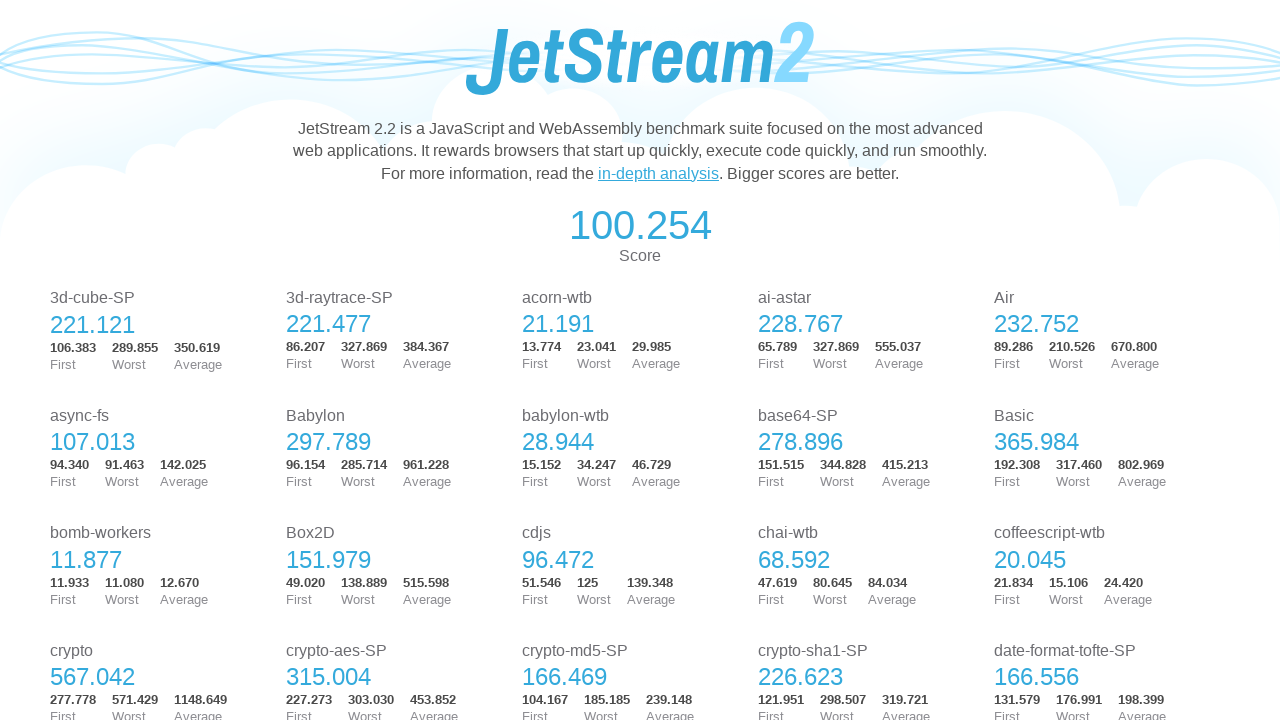

Result summary element loaded
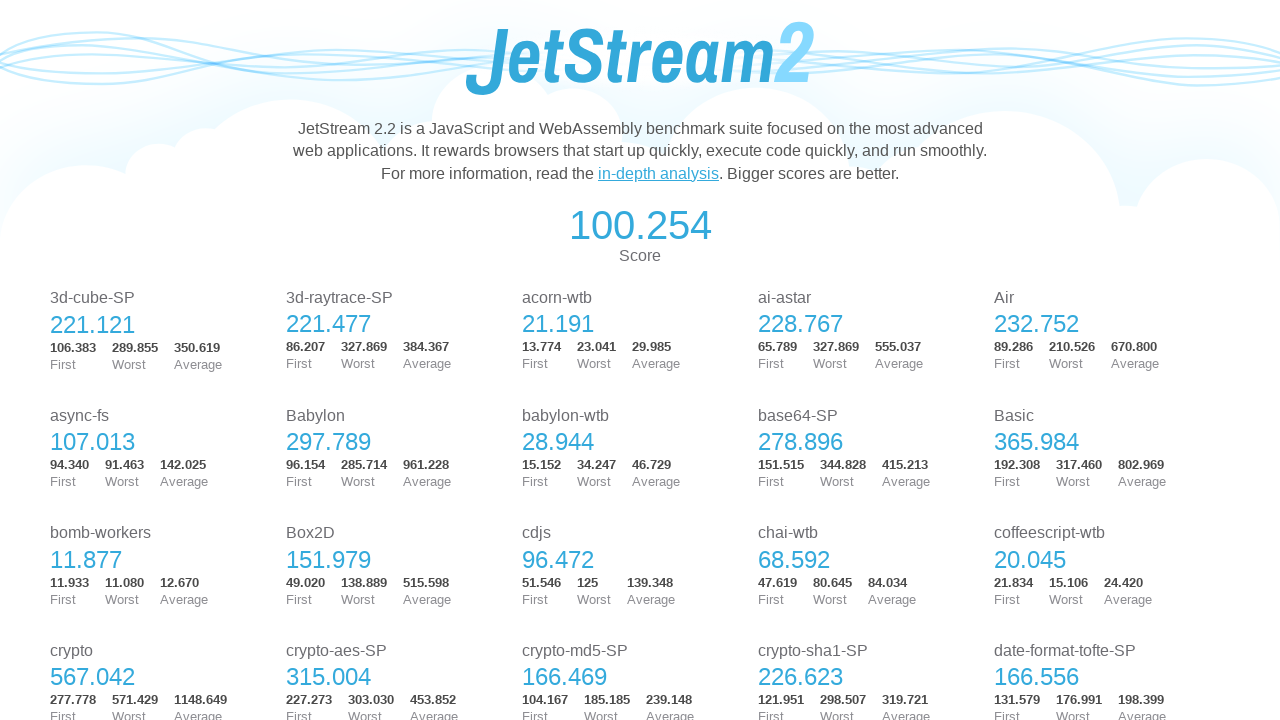

Results element loaded and displayed
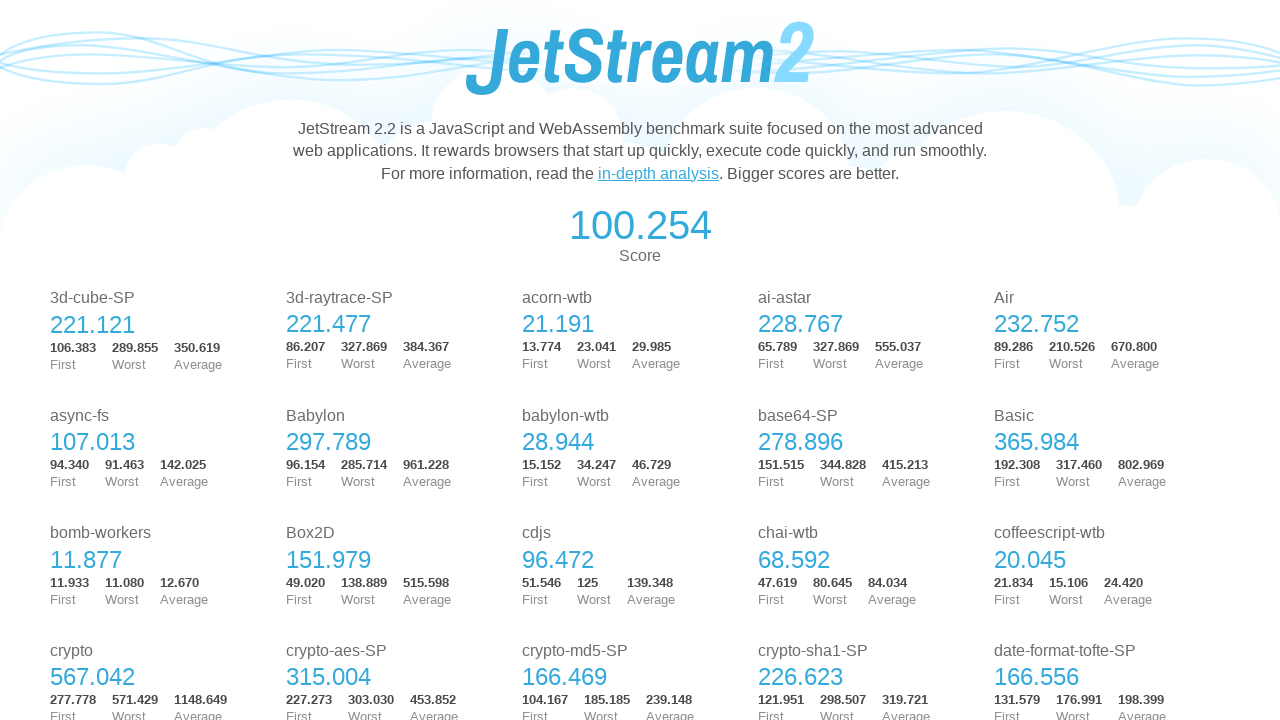

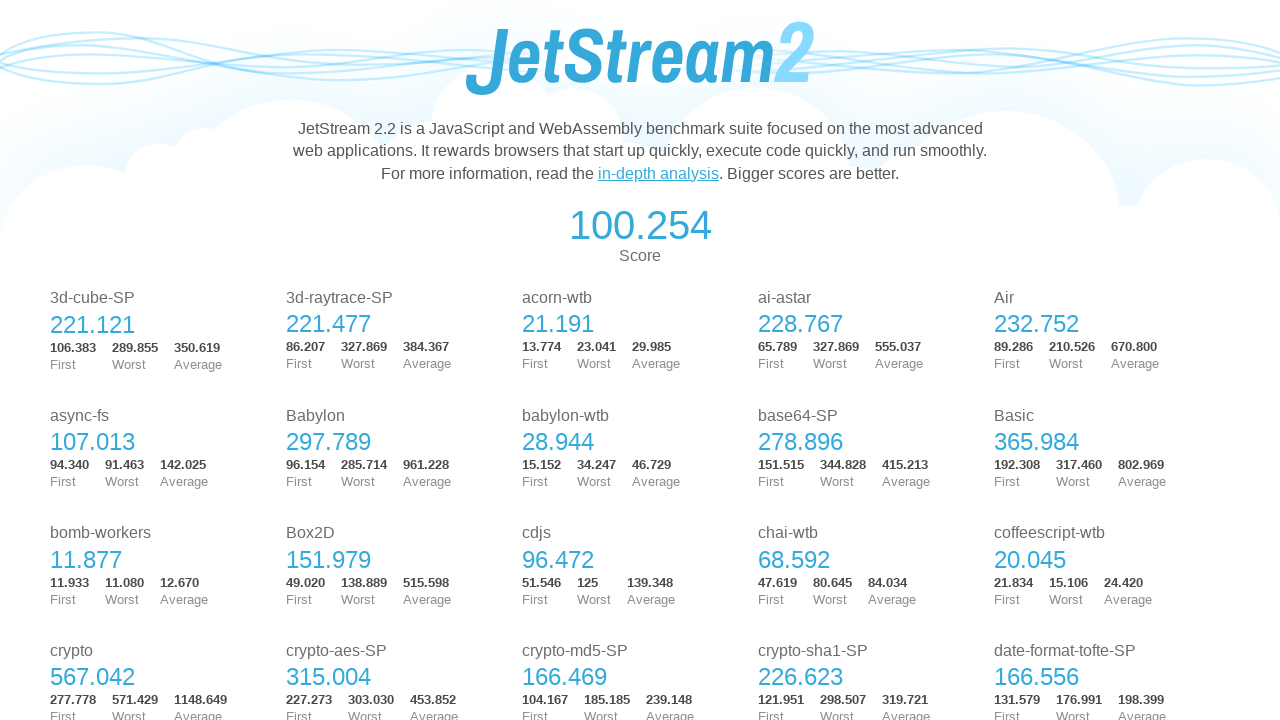